Tests form filling on the Medimention website by entering name and phone number fields using XPath locators

Starting URL: https://medimention.com/

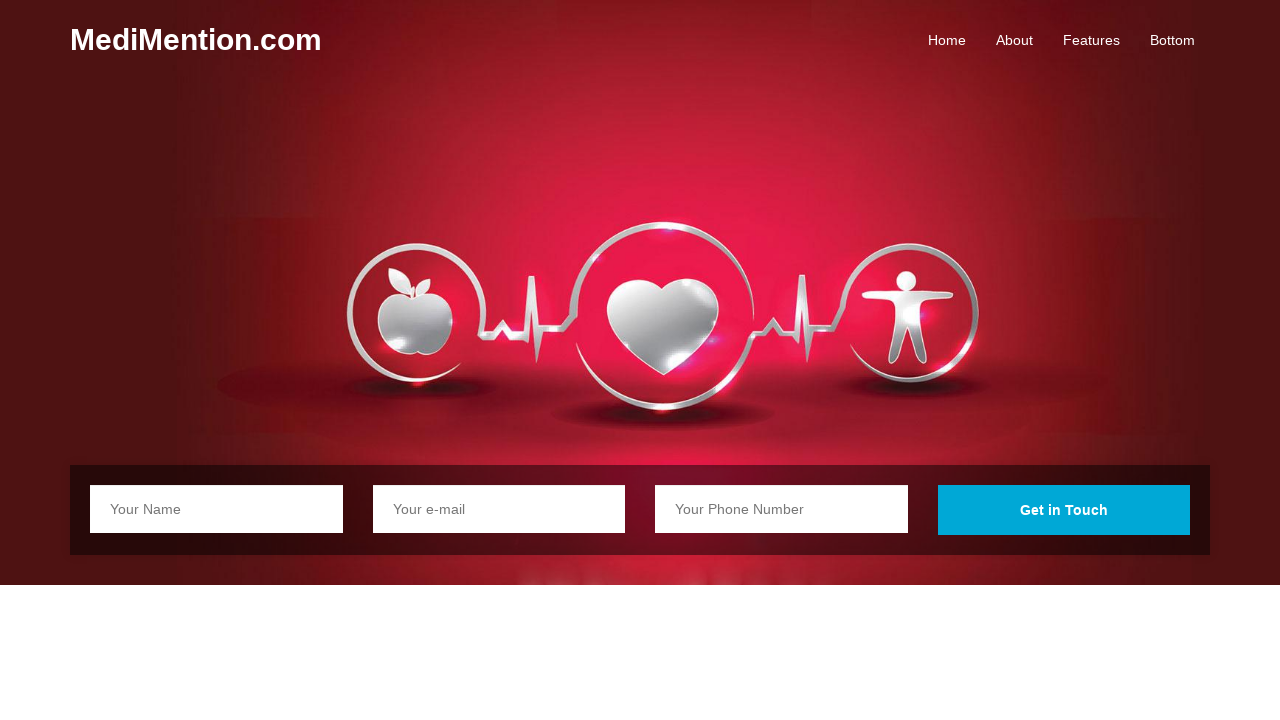

Filled name field with 'John Snow' using XPath contains() locator on //input[contains(@placeholder,'Your Name')]
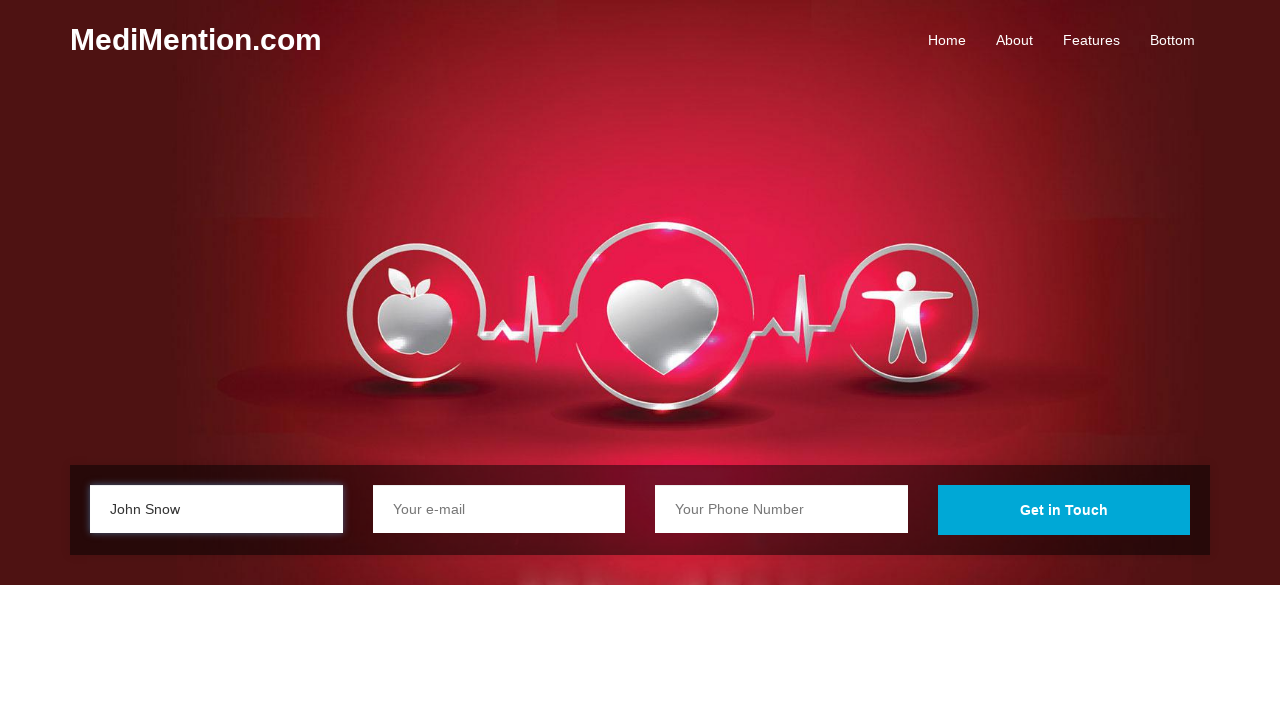

Filled phone field with '7894561230' using XPath starts-with() locator on //input[starts-with(@placeholder,'Your P')]
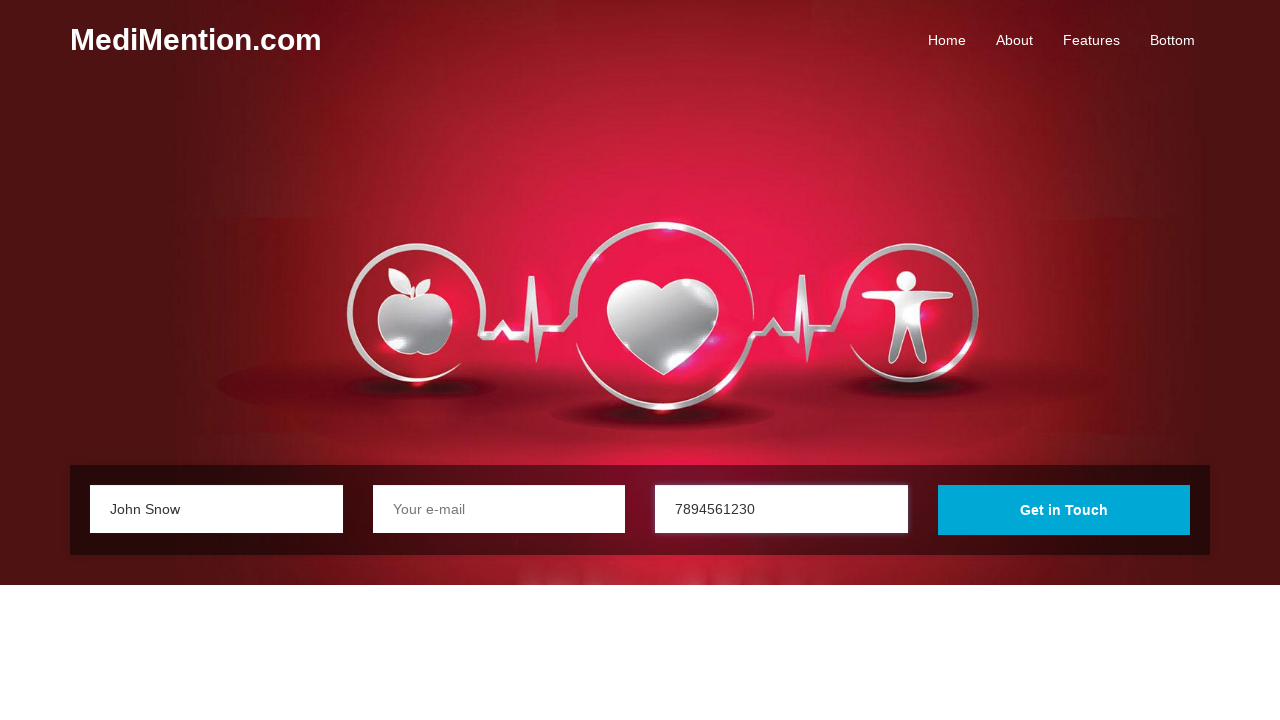

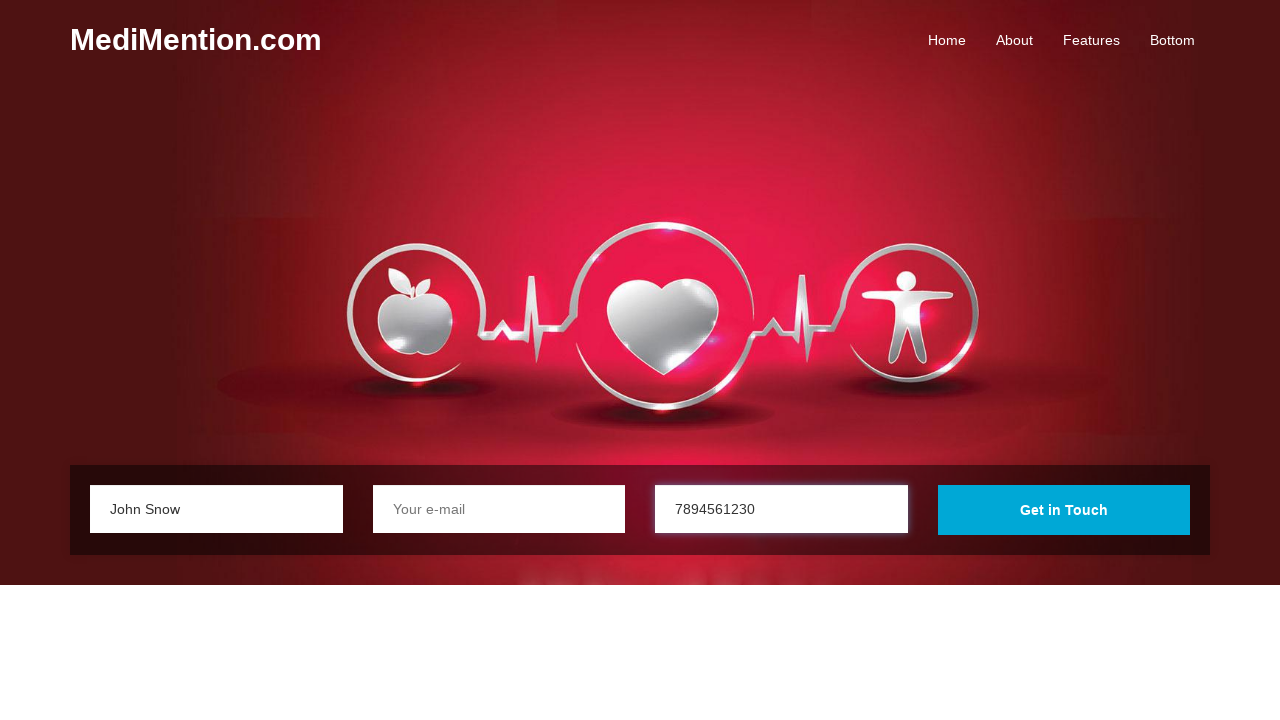